Tests navigation to a product category and verifies the Add to Cart button is displayed

Starting URL: https://www.demoblaze.com

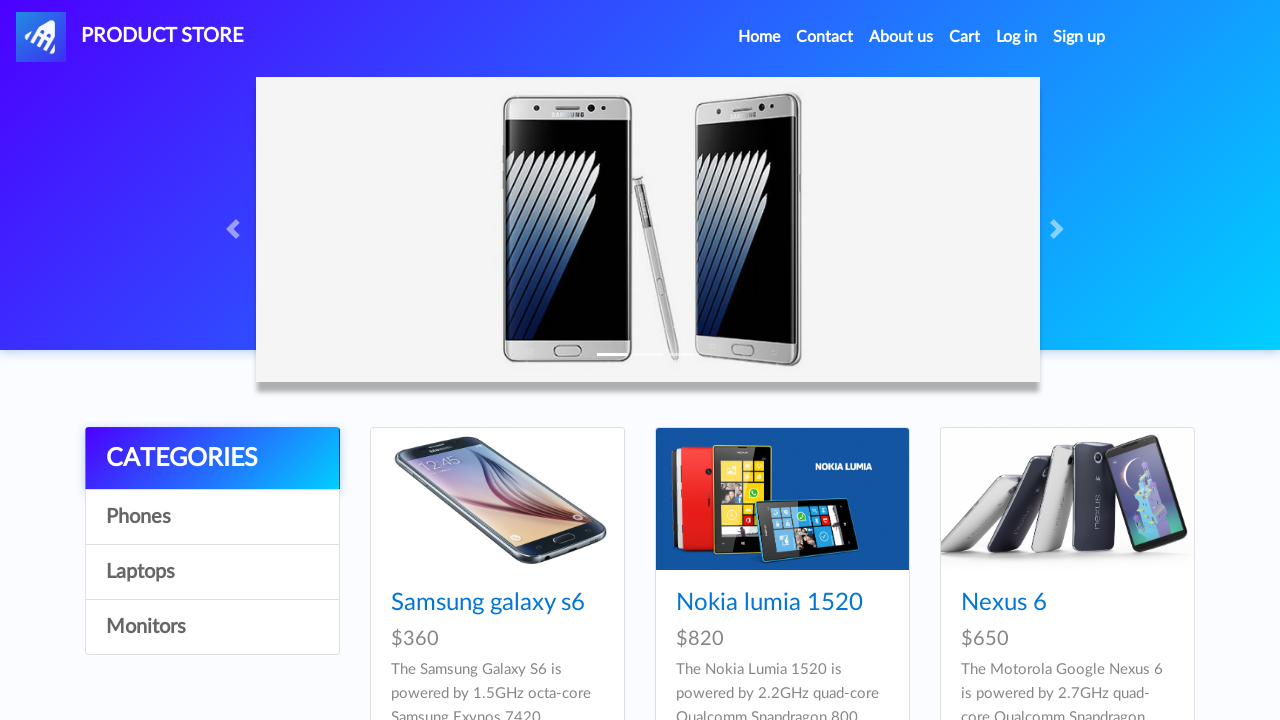

Clicked on Laptops category at (212, 627) on div.list-group a:nth-child(4)
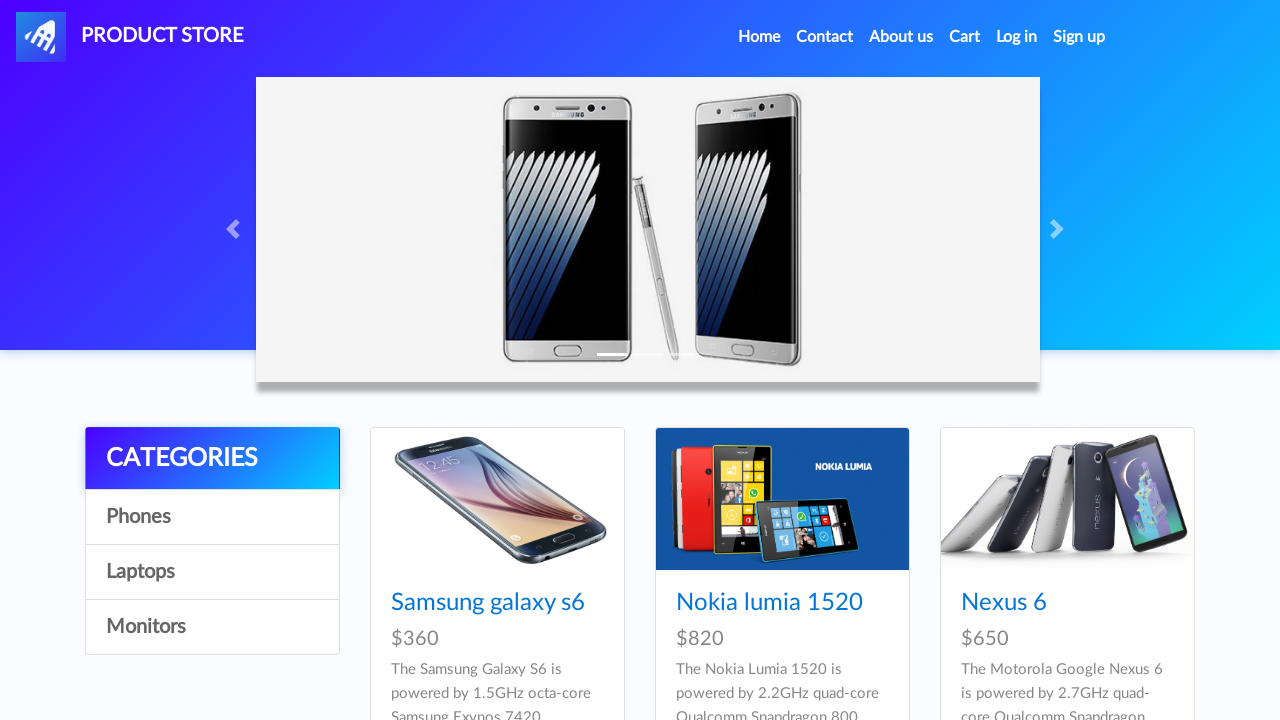

Products loaded in Laptops category
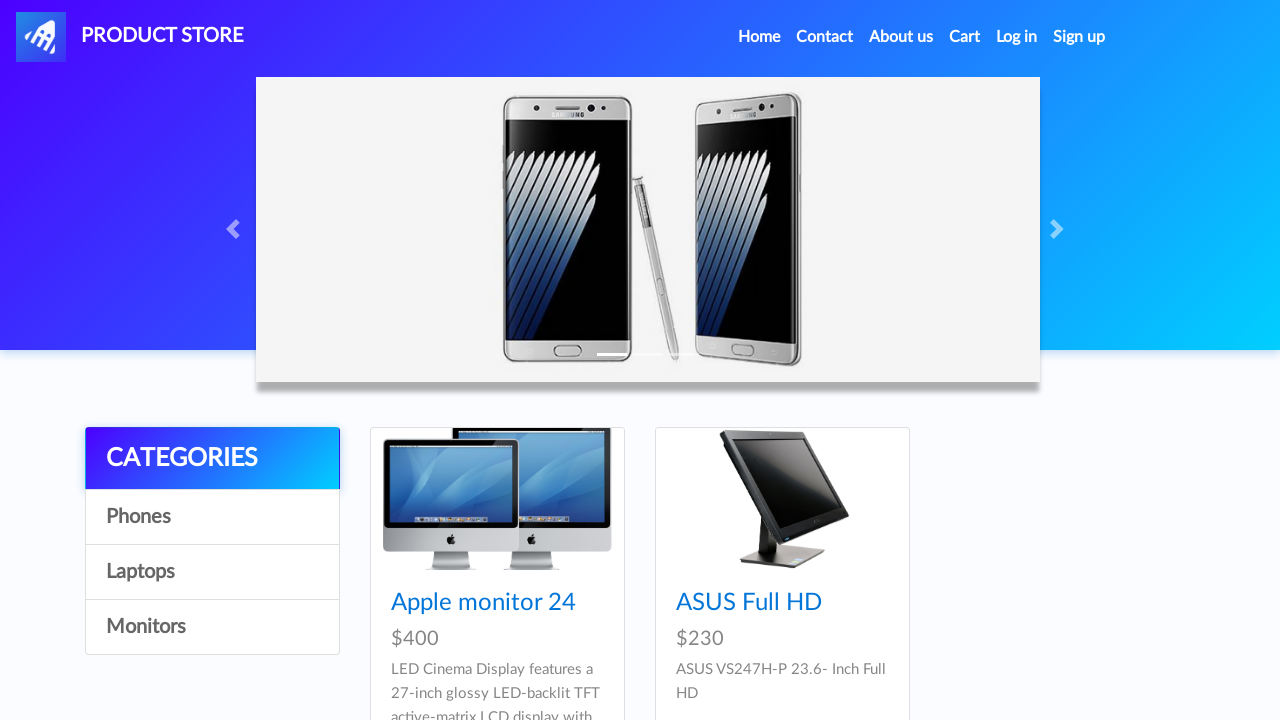

Clicked on product with idp_=10 at (497, 499) on a[href='prod.html?idp_=10']
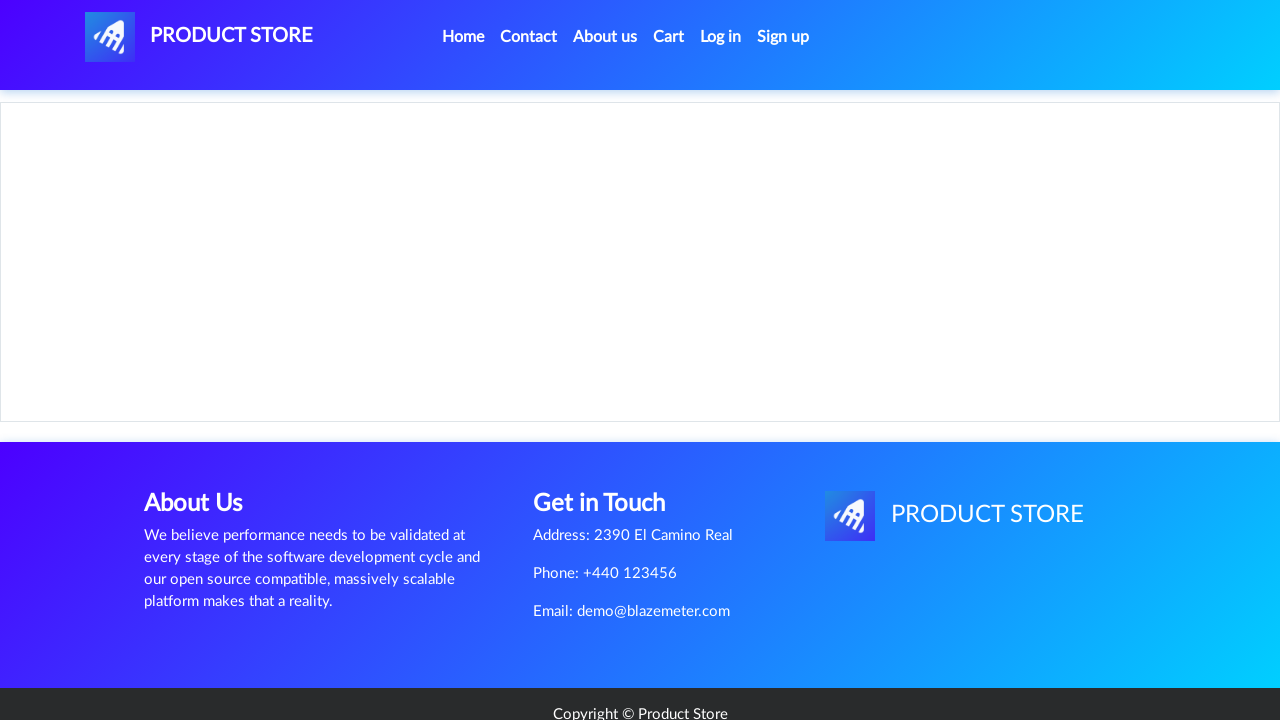

Add to Cart button is displayed on product page
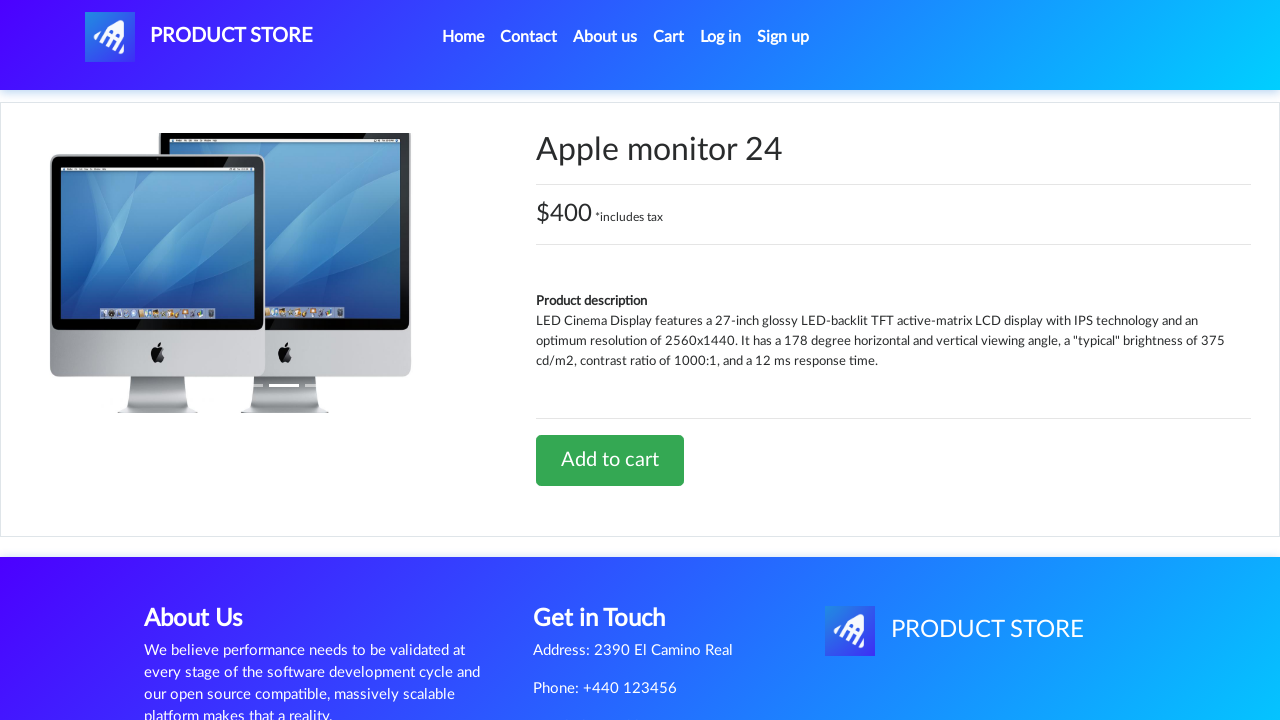

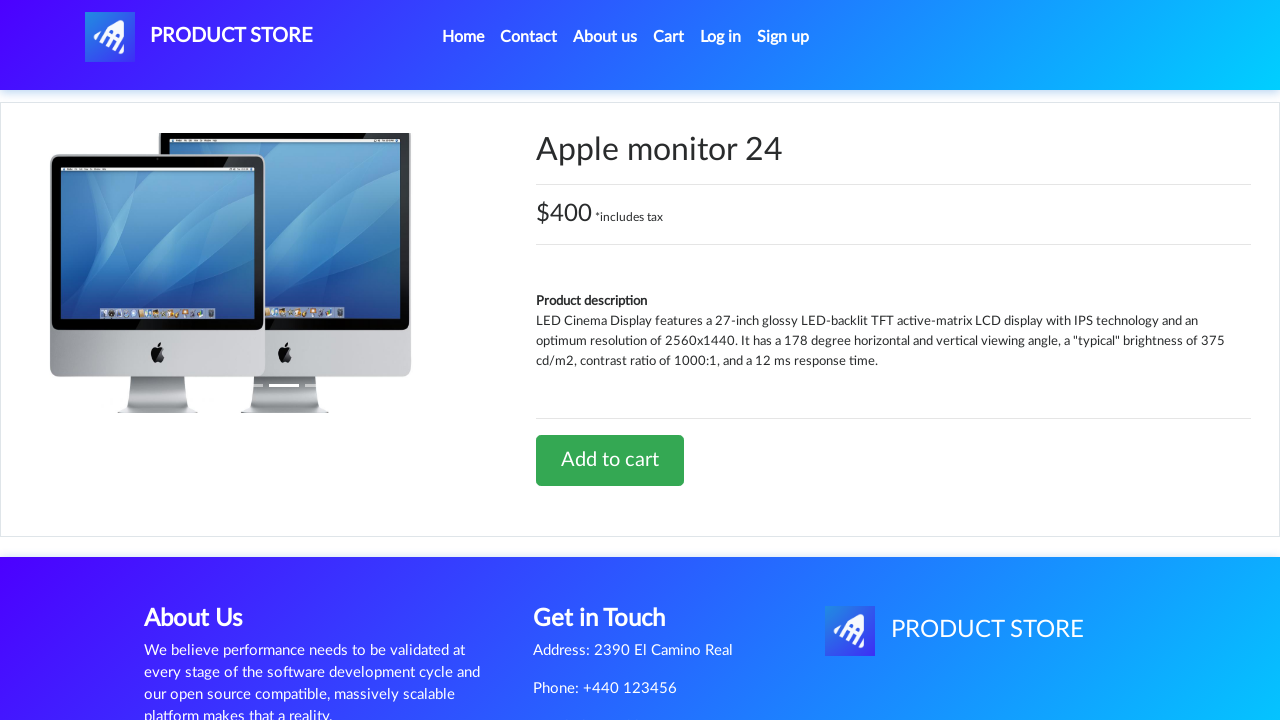